Navigates to the University of Technology Sydney (UTS) website homepage and maximizes the browser window.

Starting URL: http://uts.edu.au/

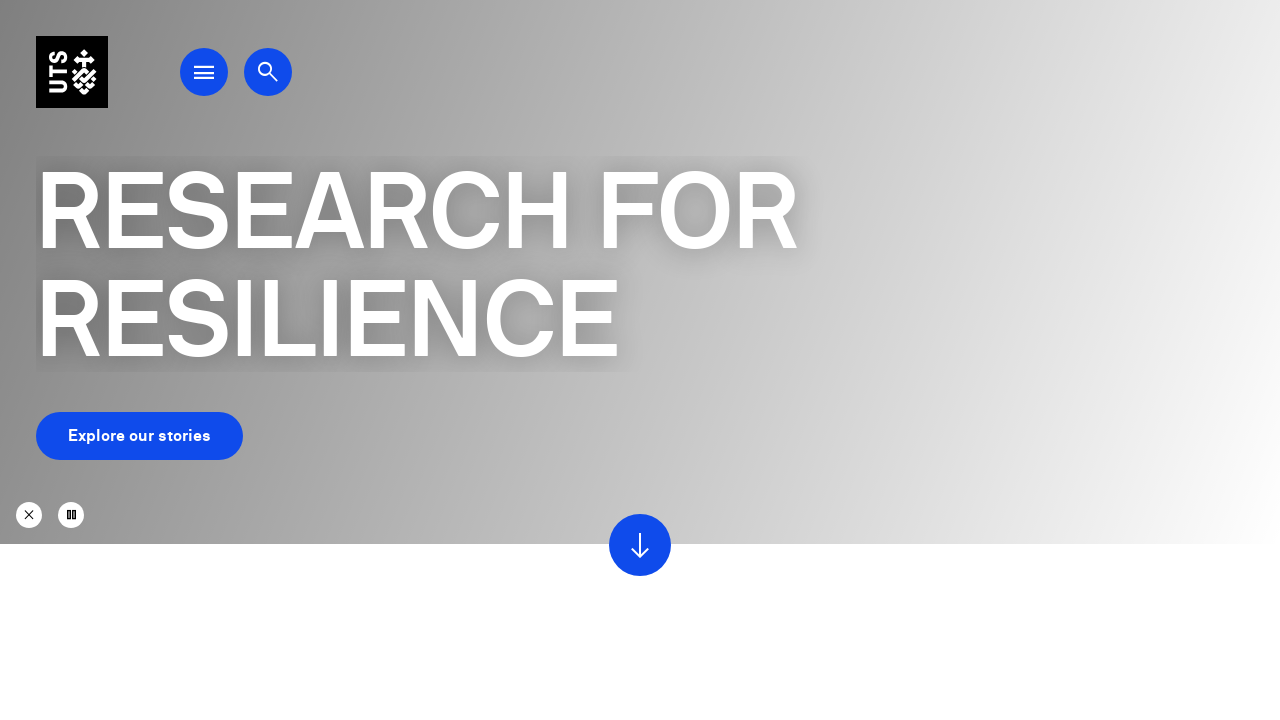

Set viewport size to 1920x1080
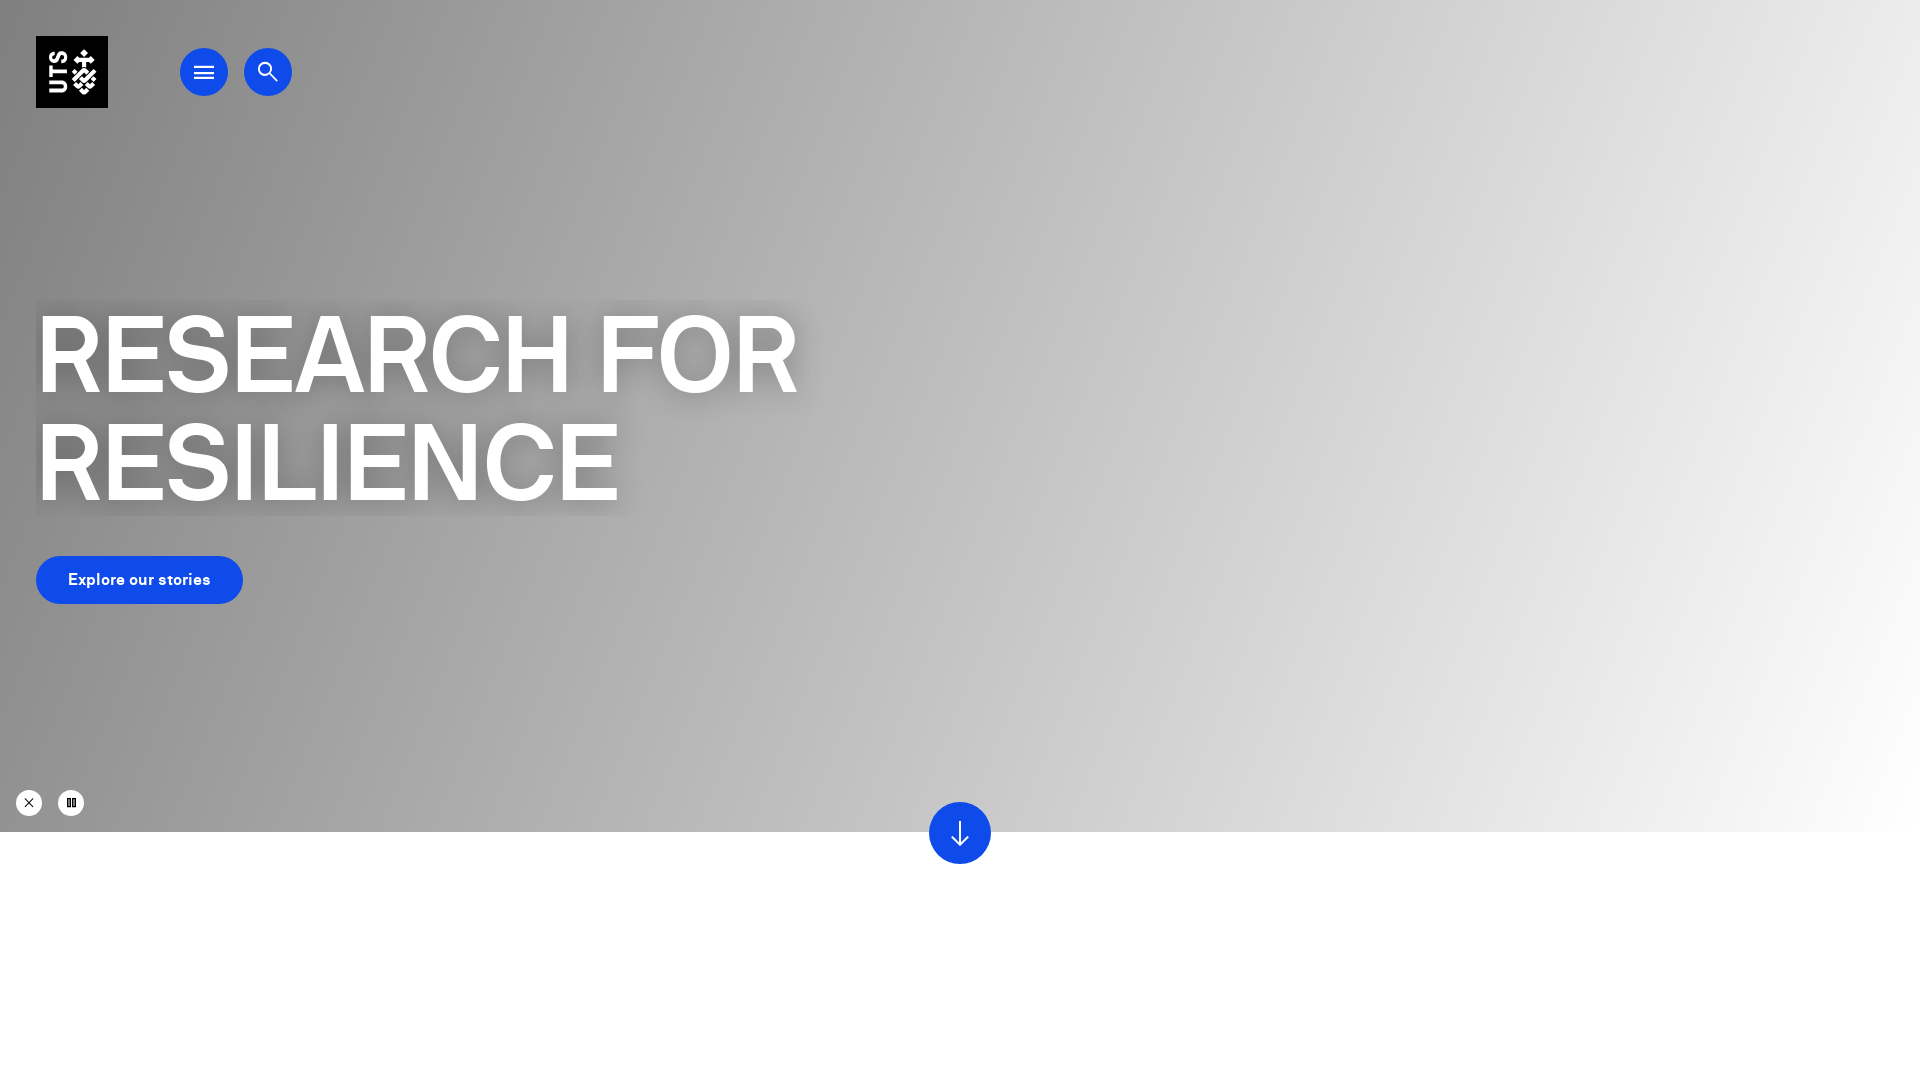

Page fully loaded (domcontentloaded)
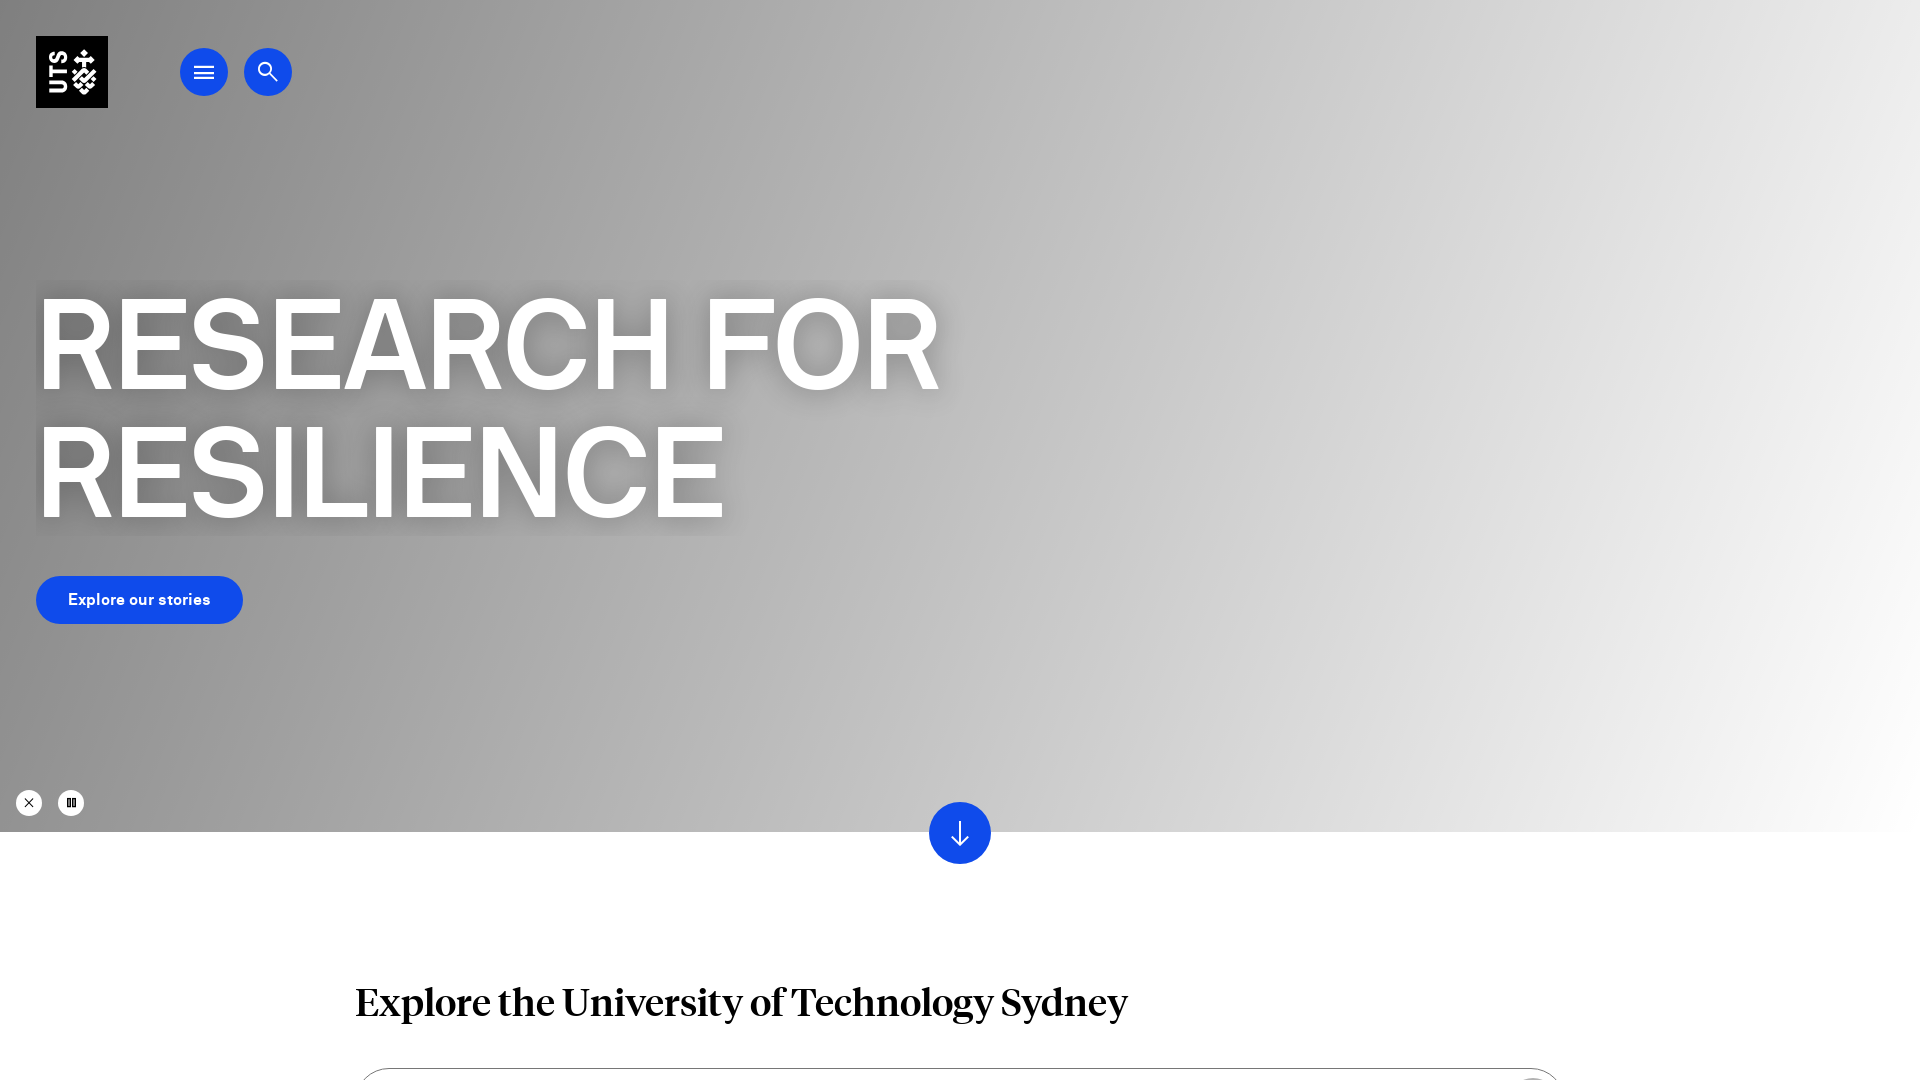

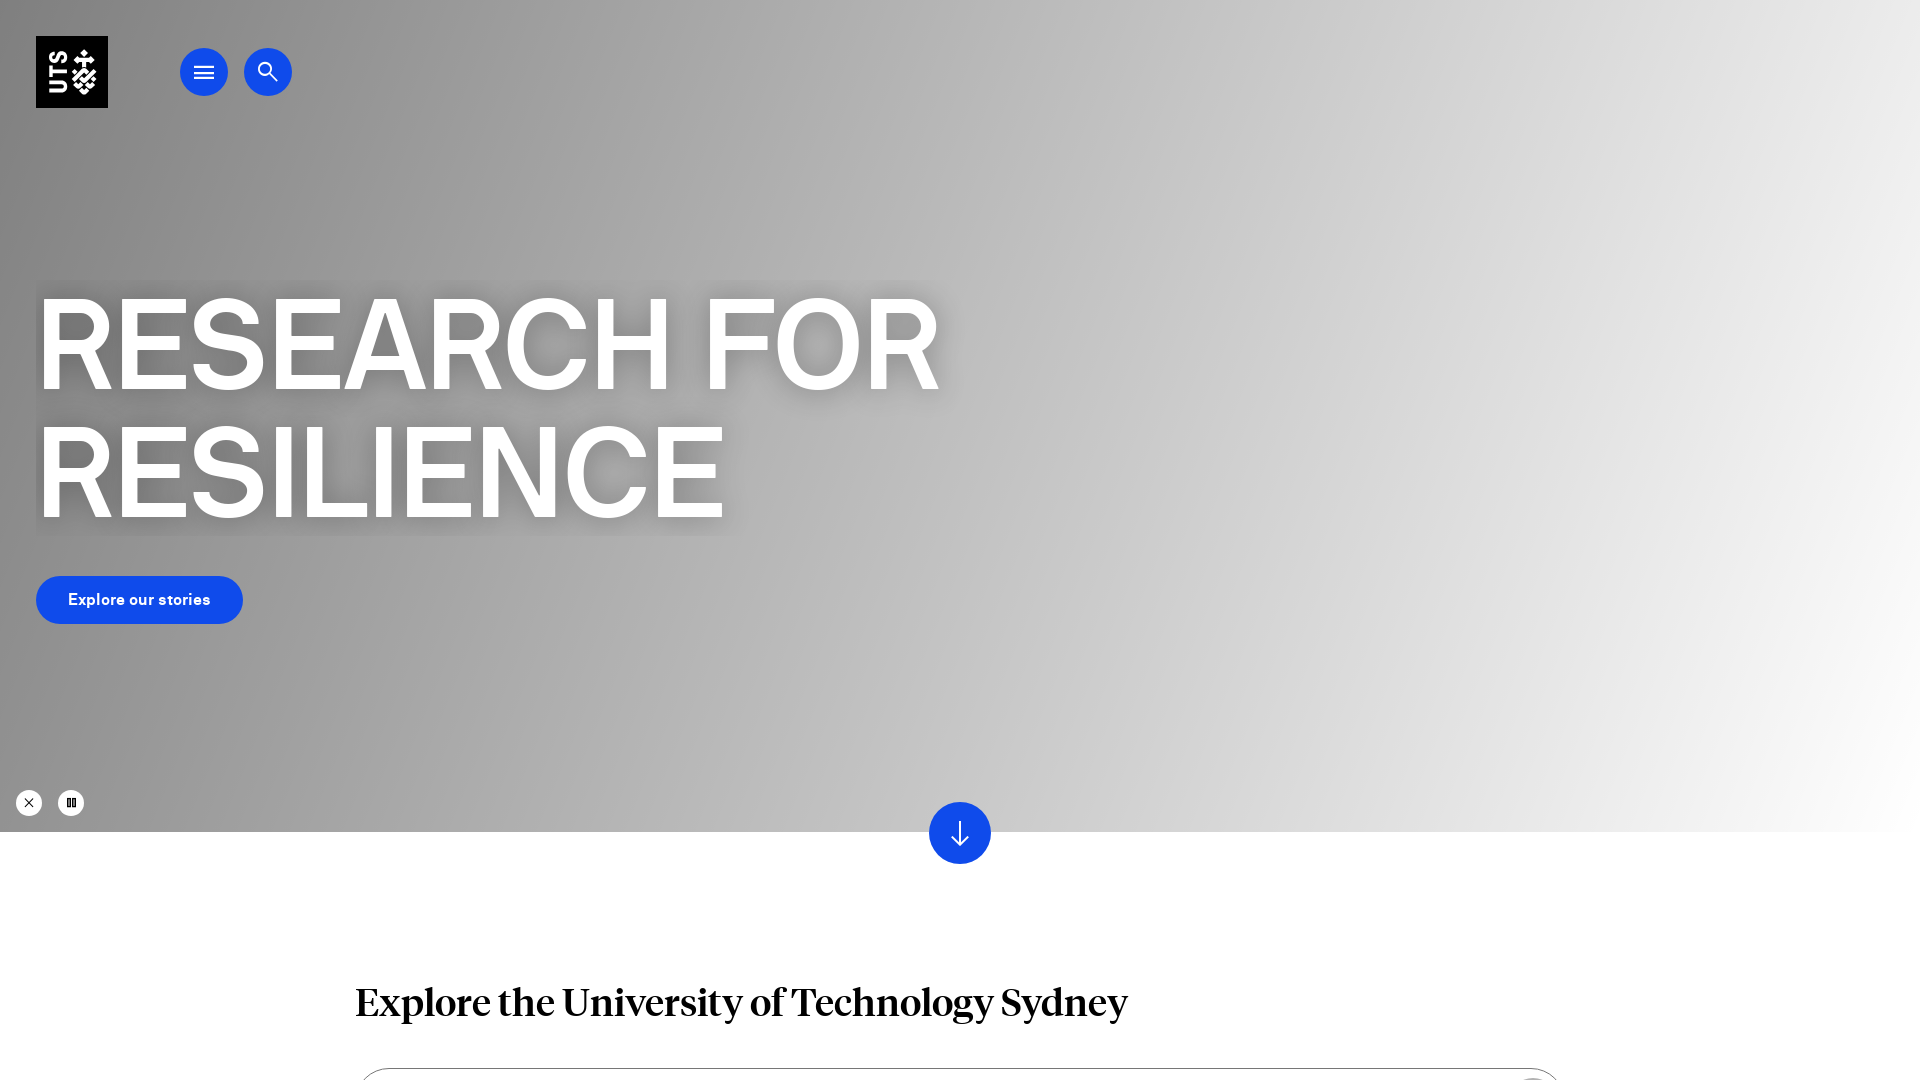